Tests JavaScript alert handling on a demo website by clicking buttons that trigger different types of alerts (simple alert, confirm dialog, and prompt dialog), then accepting, dismissing, and entering text into these alerts.

Starting URL: https://the-internet.herokuapp.com/javascript_alerts

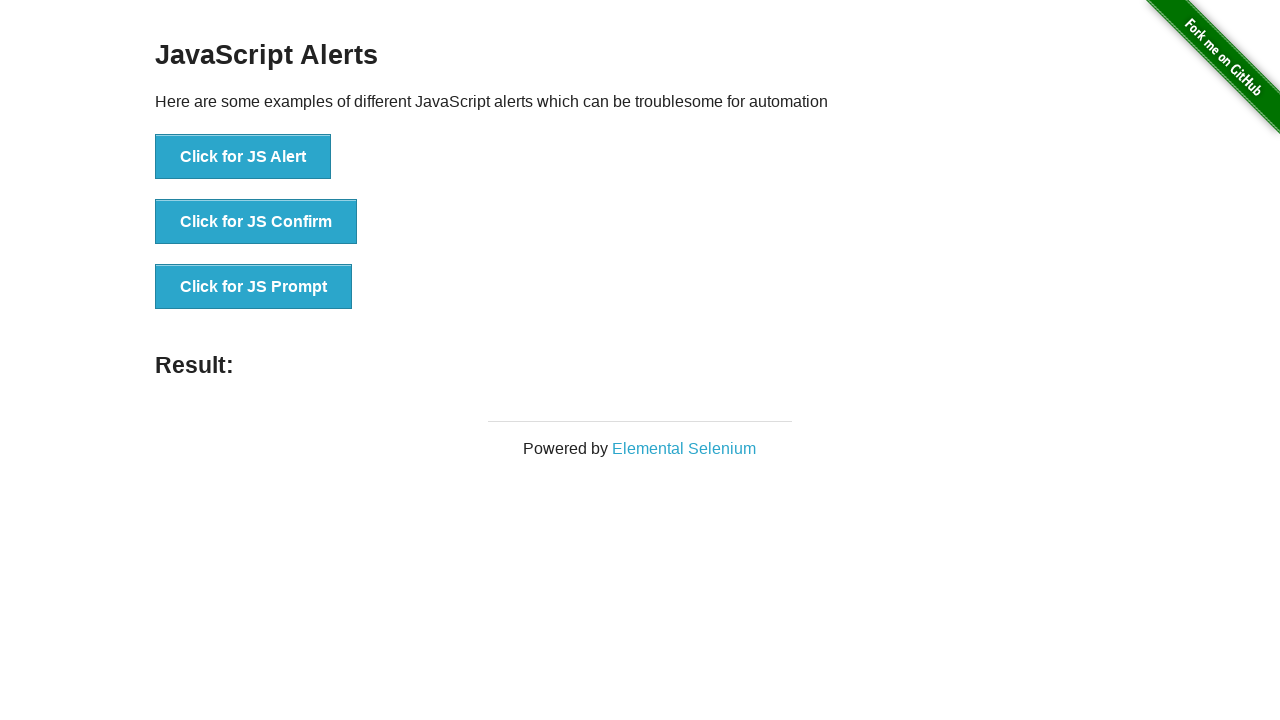

Waited for JS Alert button to load
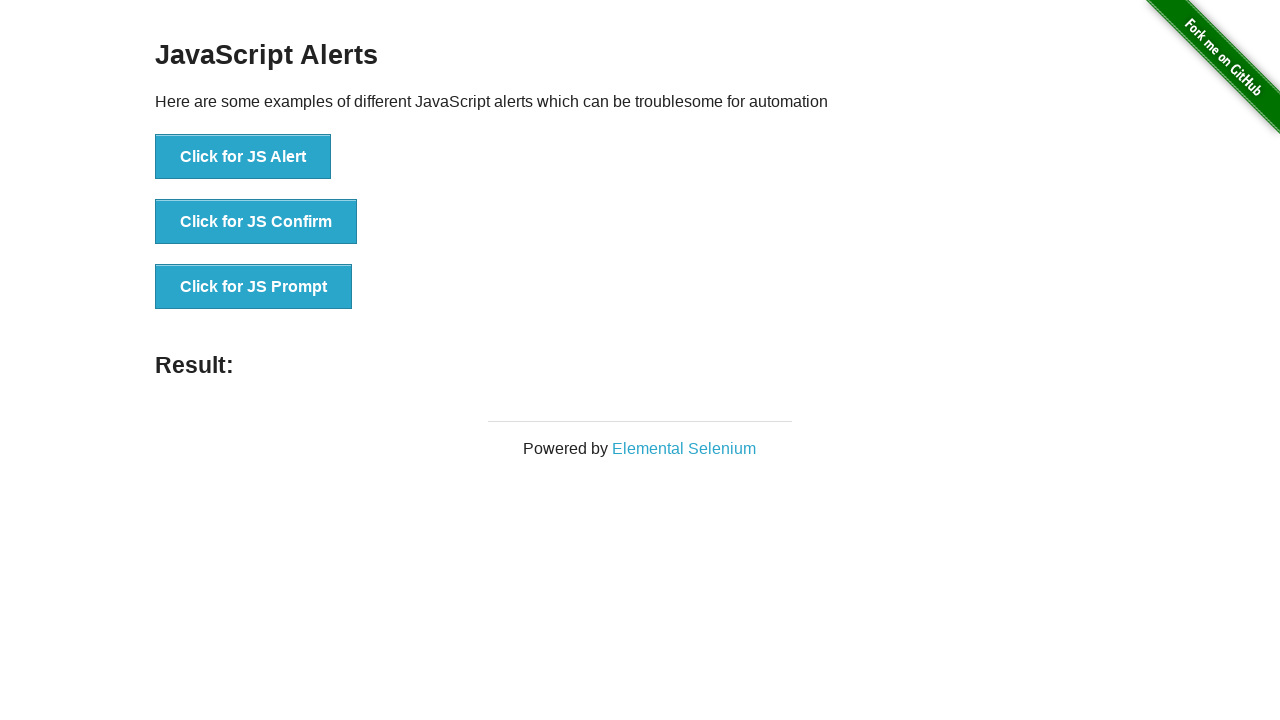

Retrieved button background color: rgb(43, 166, 203)
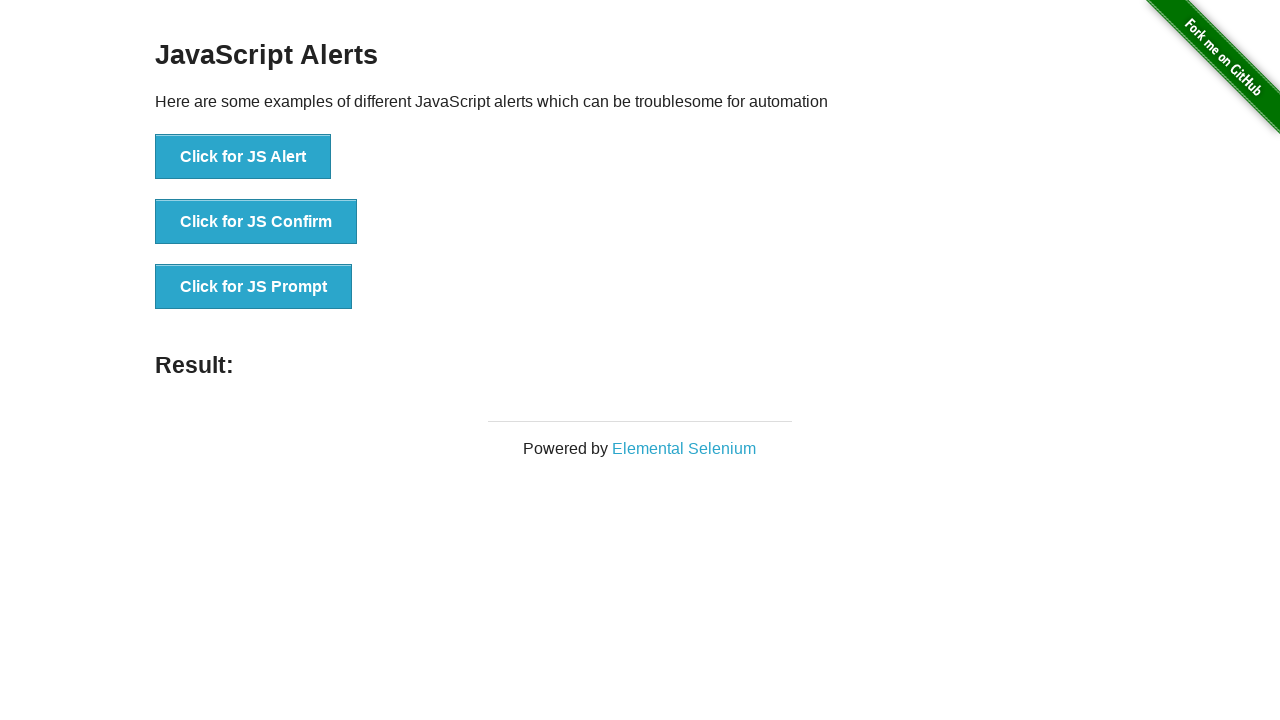

Clicked 'Click for JS Alert' button at (243, 157) on xpath=//button[text()='Click for JS Alert']
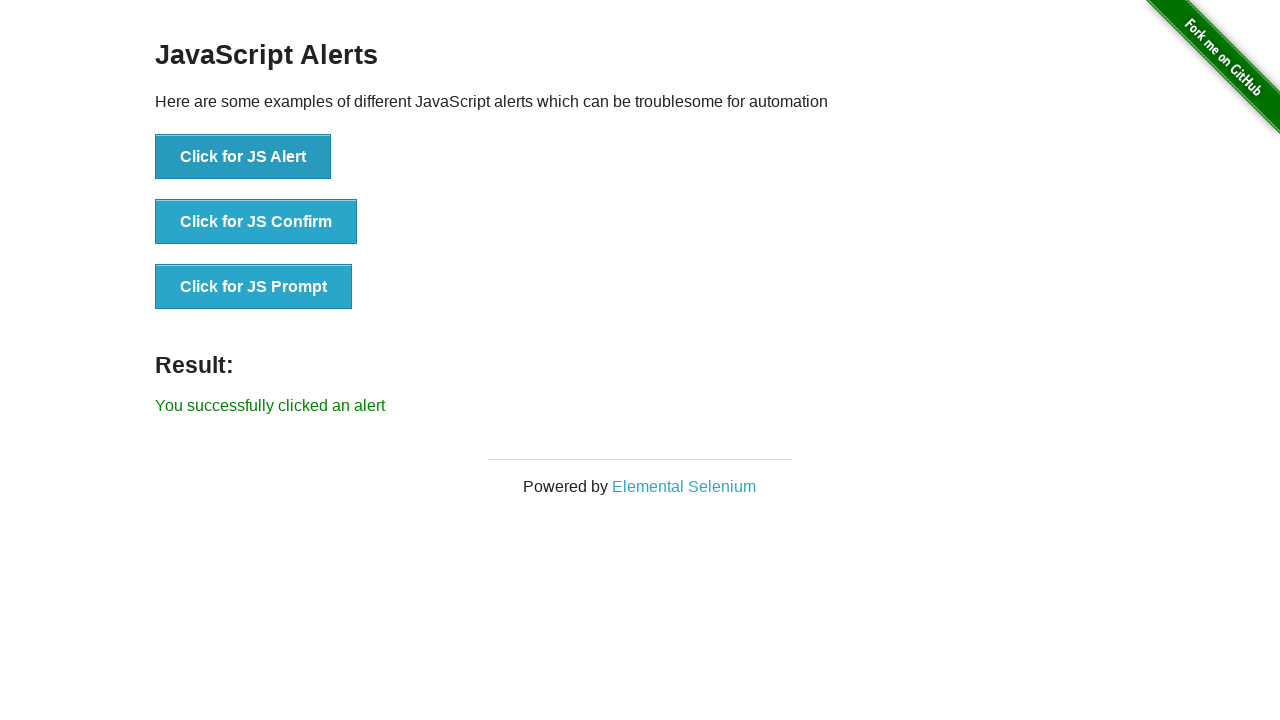

Set up dialog handler to accept simple alert
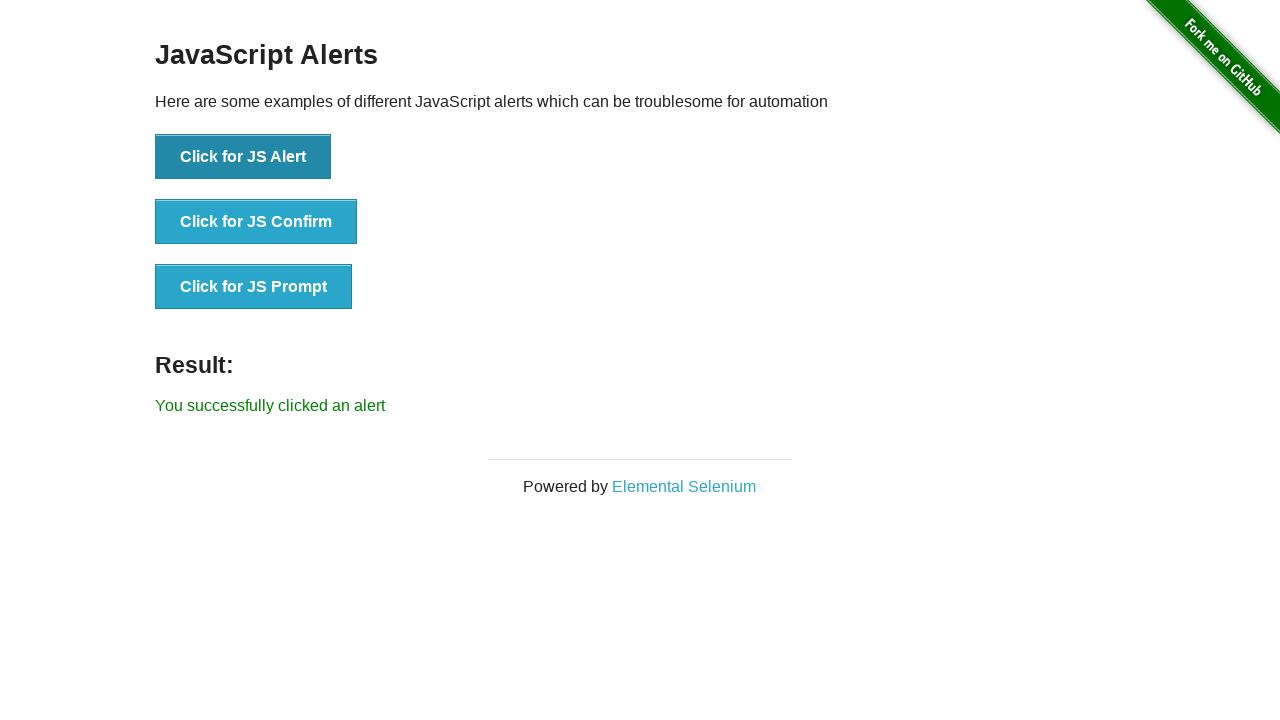

Waited 1 second after accepting simple alert
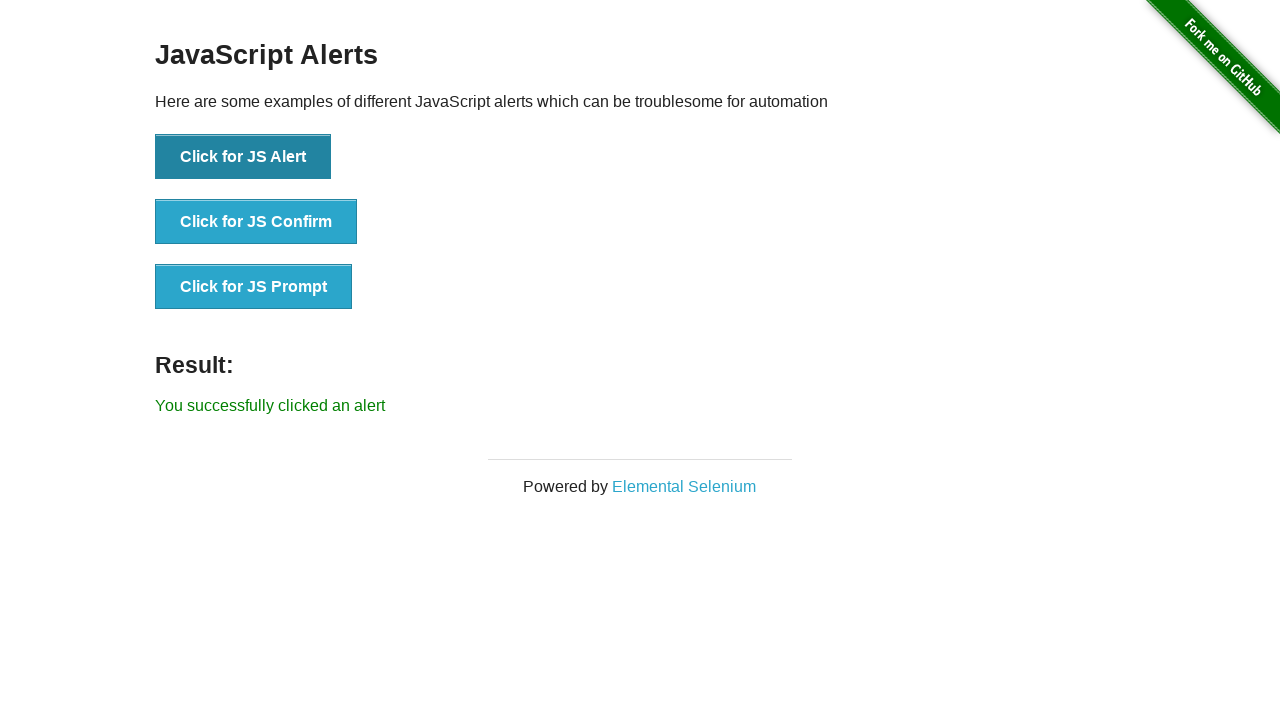

Set up dialog handler to accept confirm dialog
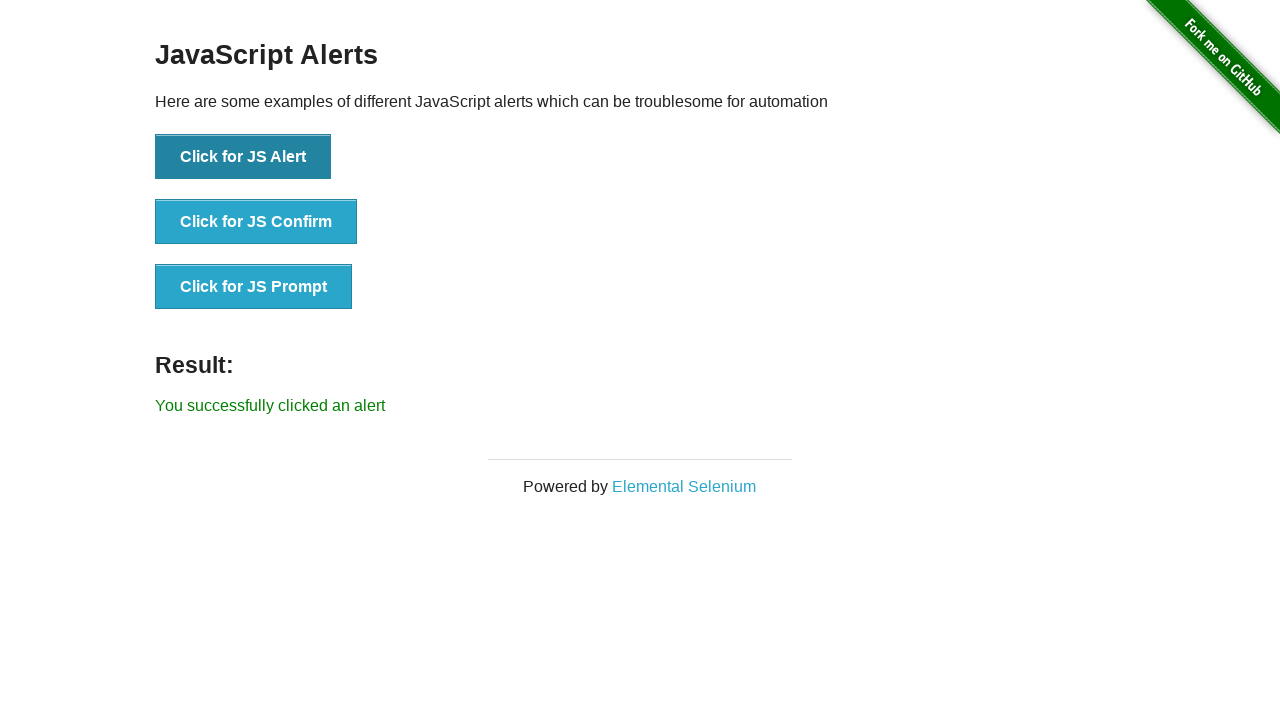

Clicked 'Click for JS Confirm' button to trigger confirm dialog at (256, 222) on xpath=//button[text()='Click for JS Confirm']
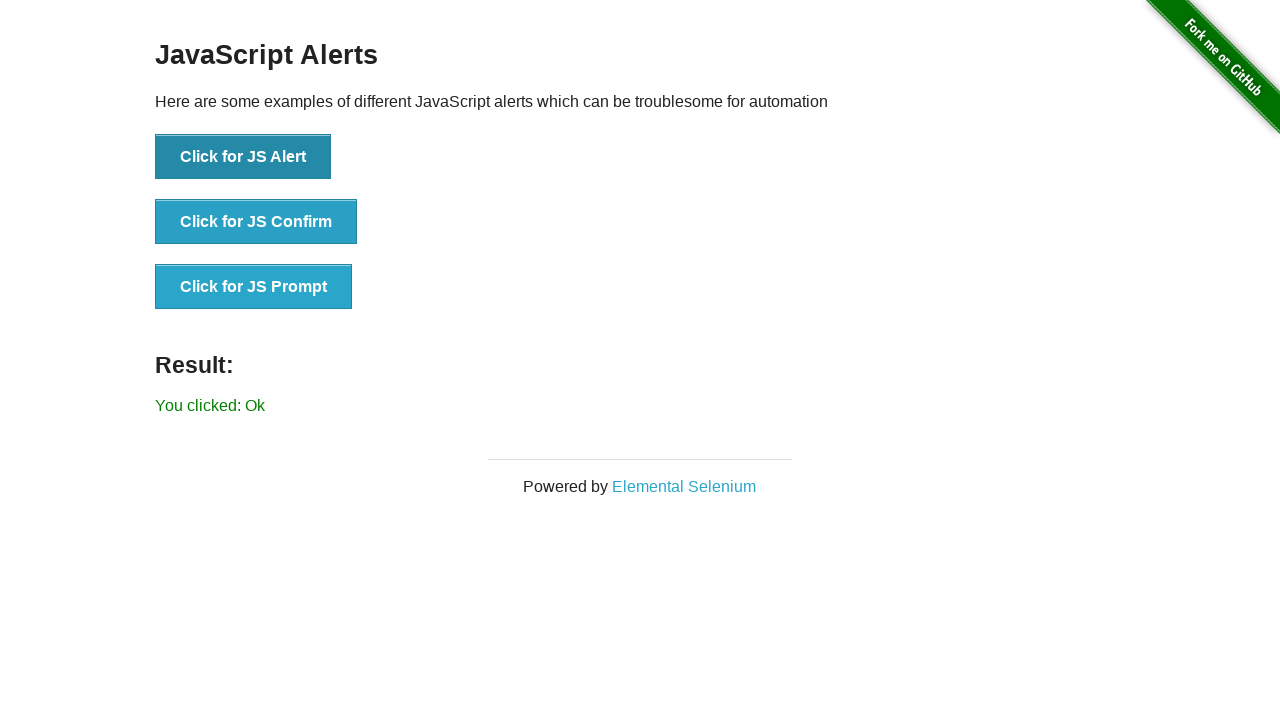

Waited 1 second after accepting confirm dialog
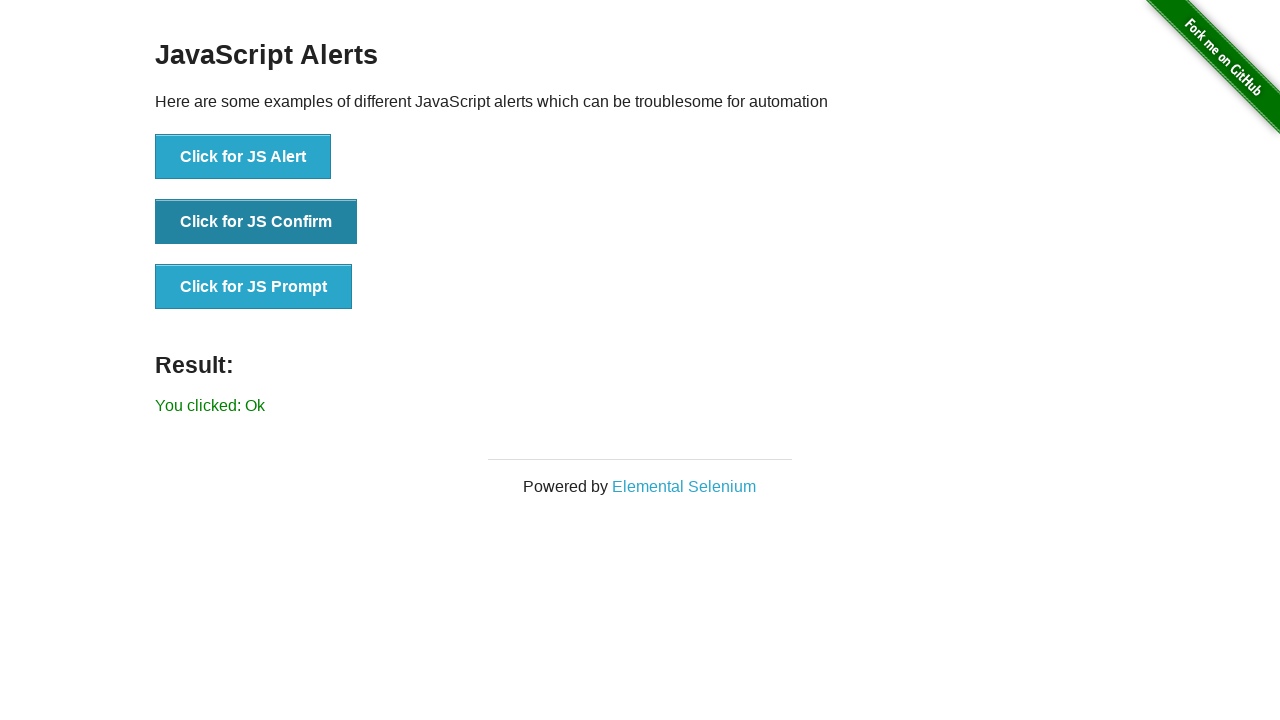

Set up dialog handler to dismiss confirm dialog
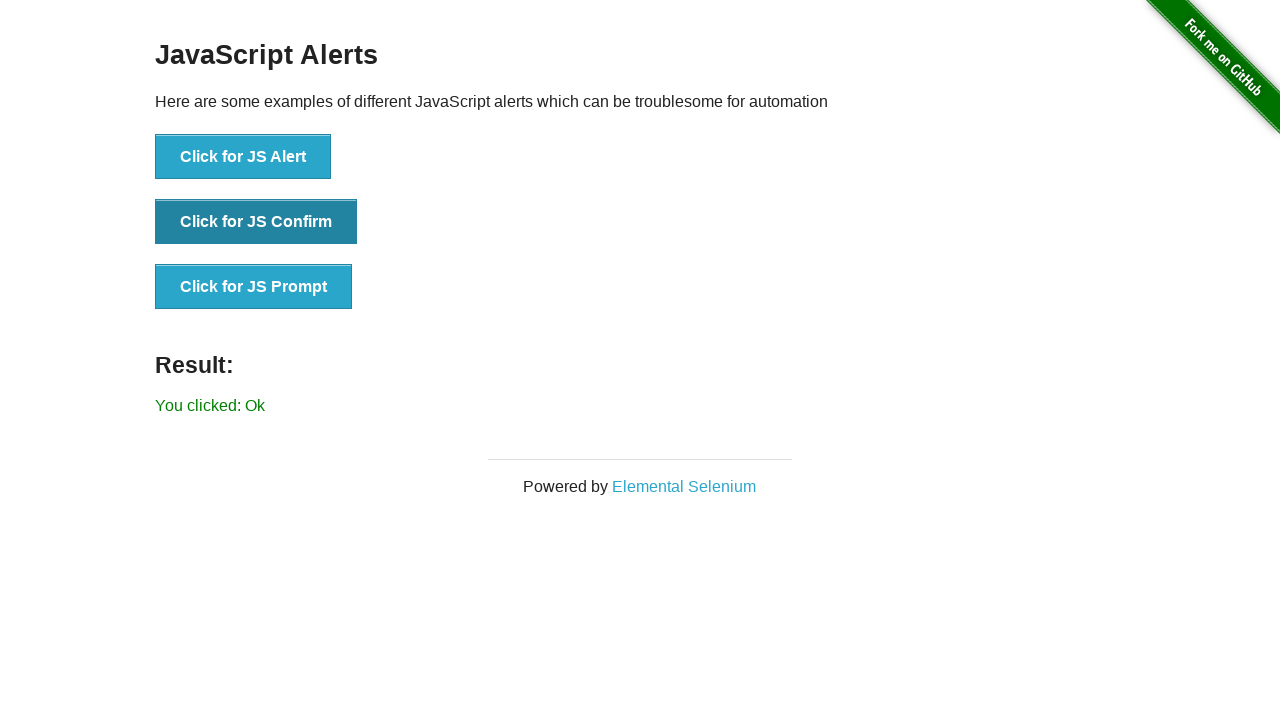

Clicked 'Click for JS Confirm' button to trigger confirm dialog for dismissal at (256, 222) on xpath=//button[text()='Click for JS Confirm']
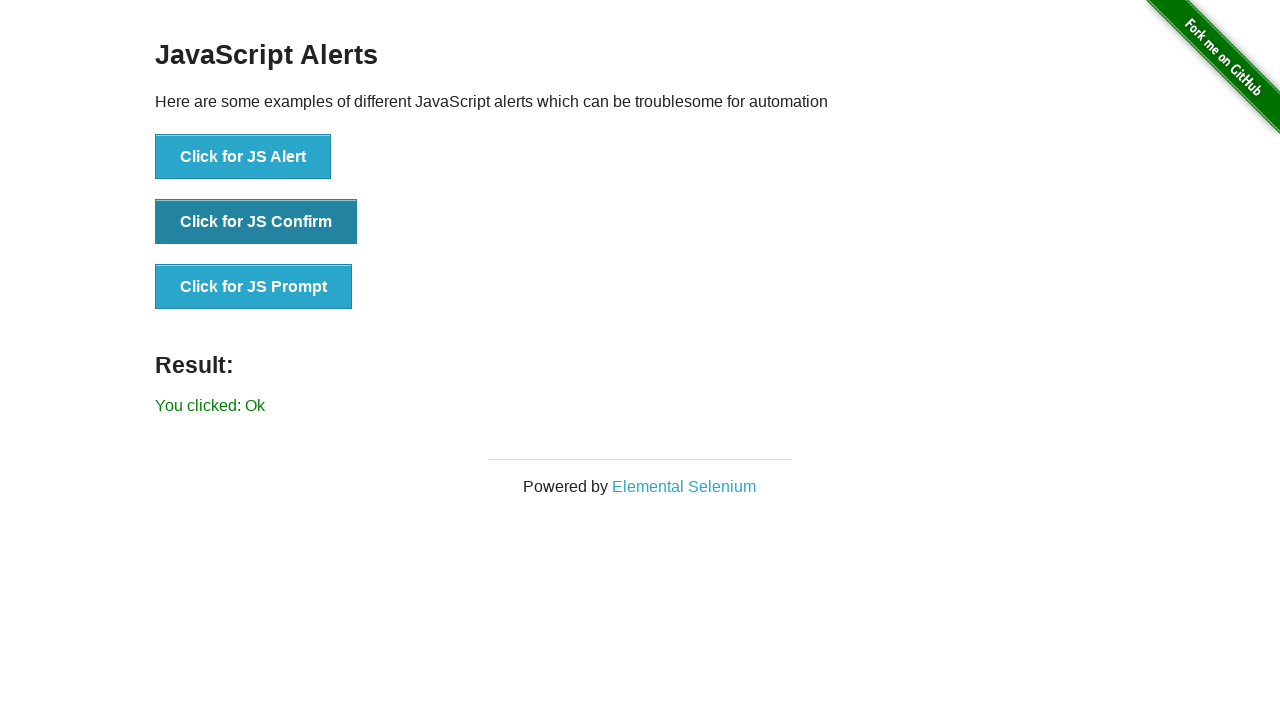

Waited 1 second after dismissing confirm dialog
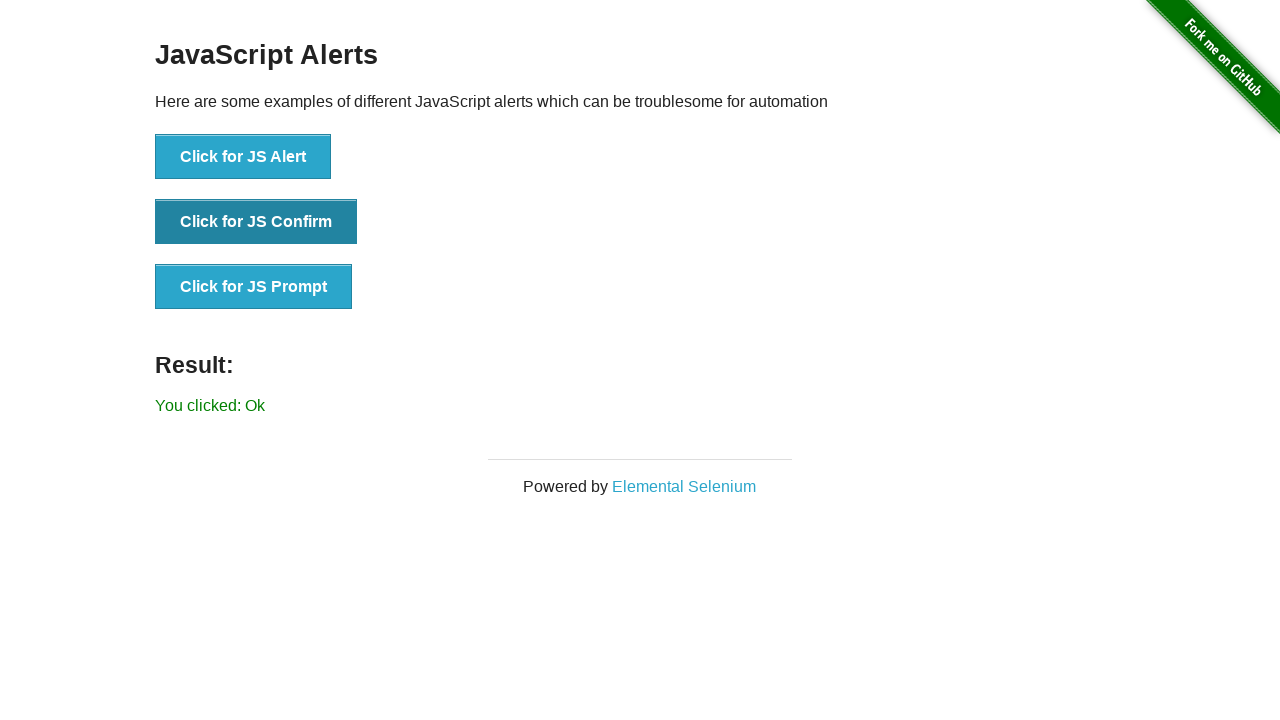

Set up dialog handler to enter text in prompt dialog
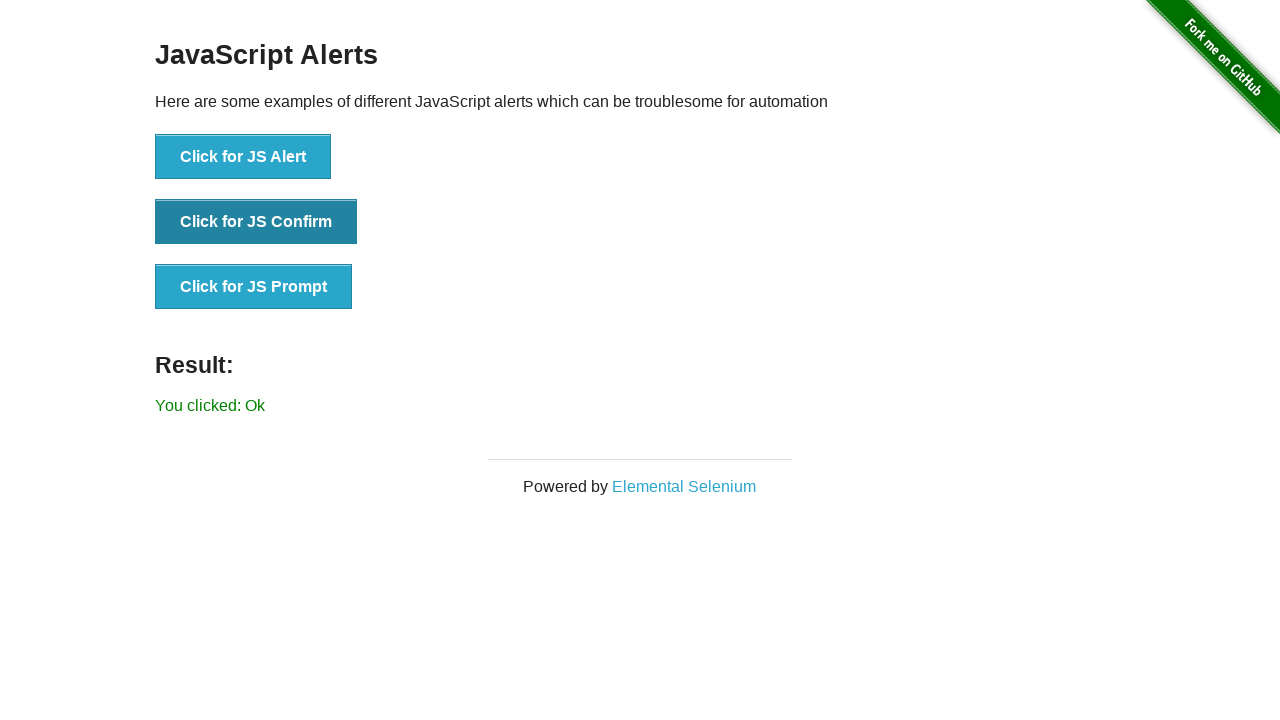

Clicked 'Click for JS Prompt' button to trigger prompt dialog at (254, 287) on xpath=//button[text()='Click for JS Prompt']
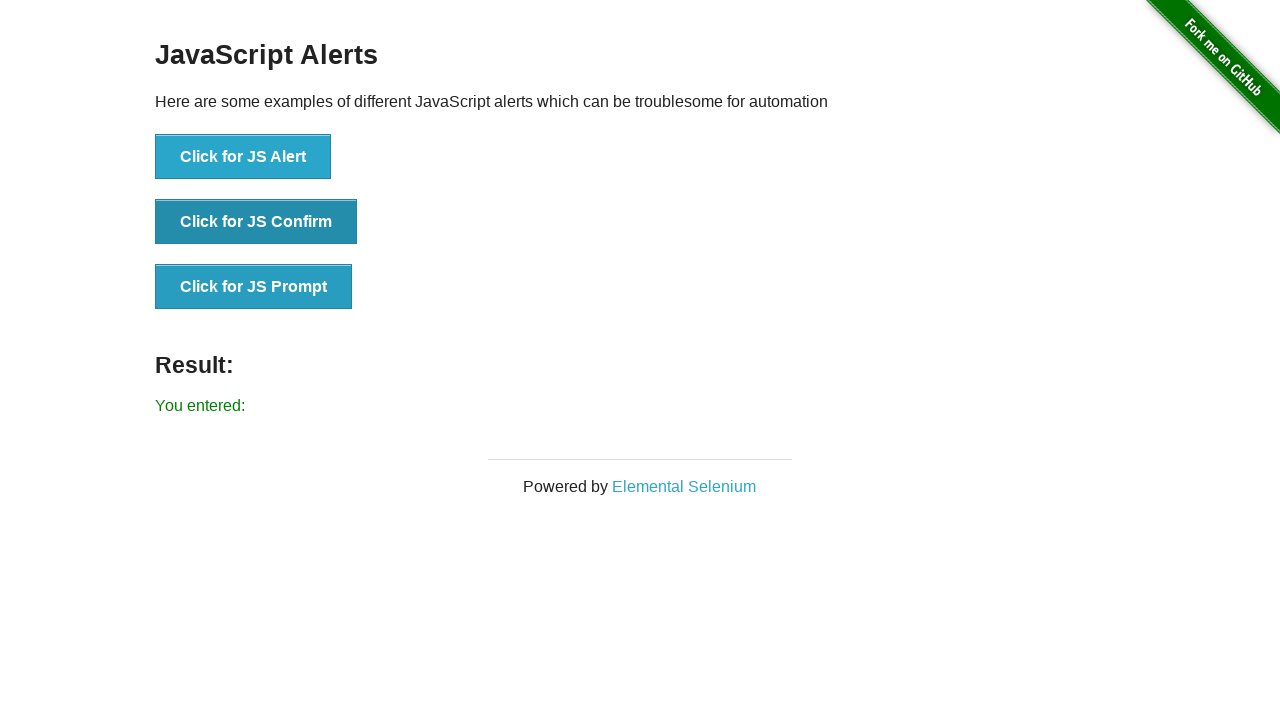

Waited 1 second after entering text in prompt dialog
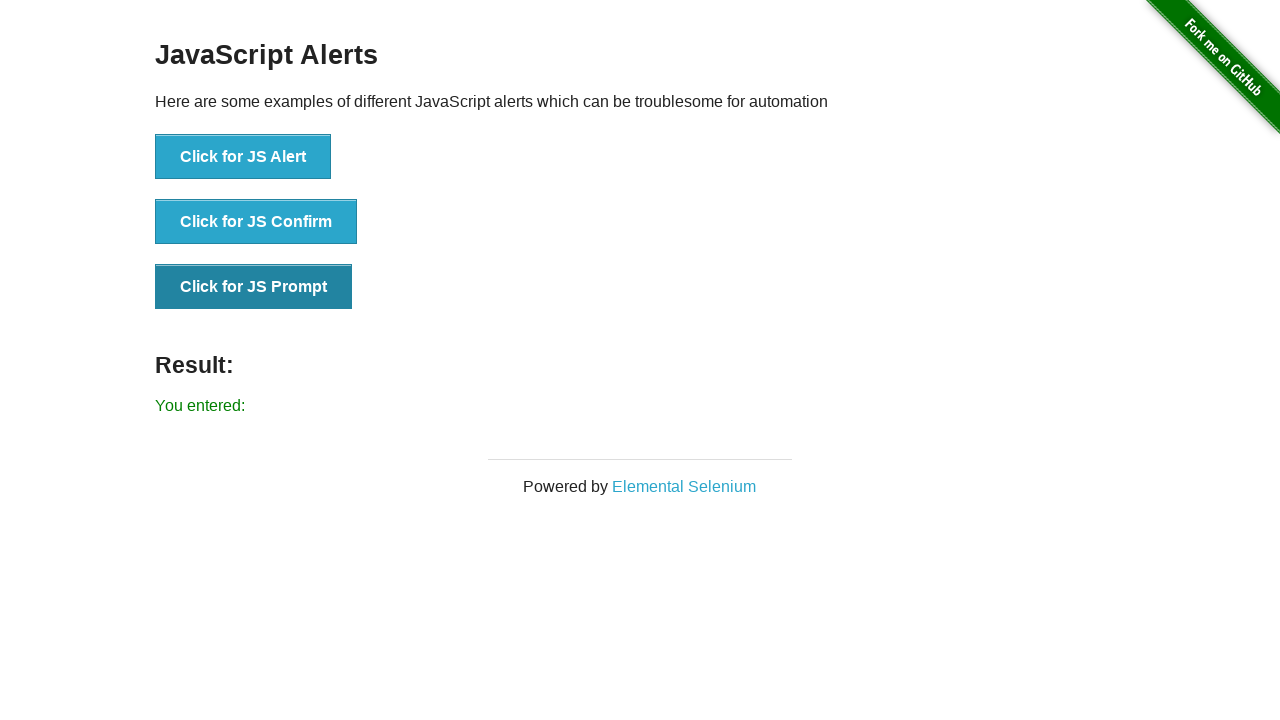

Verified result text element appeared on page
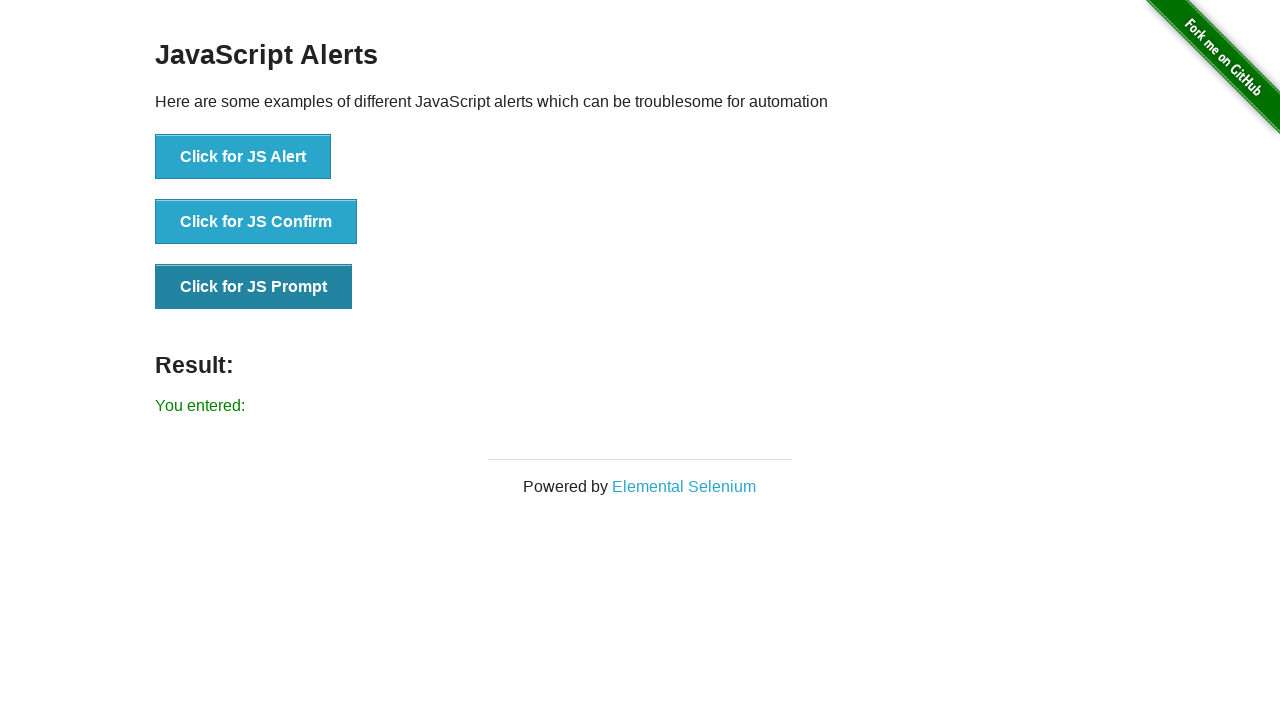

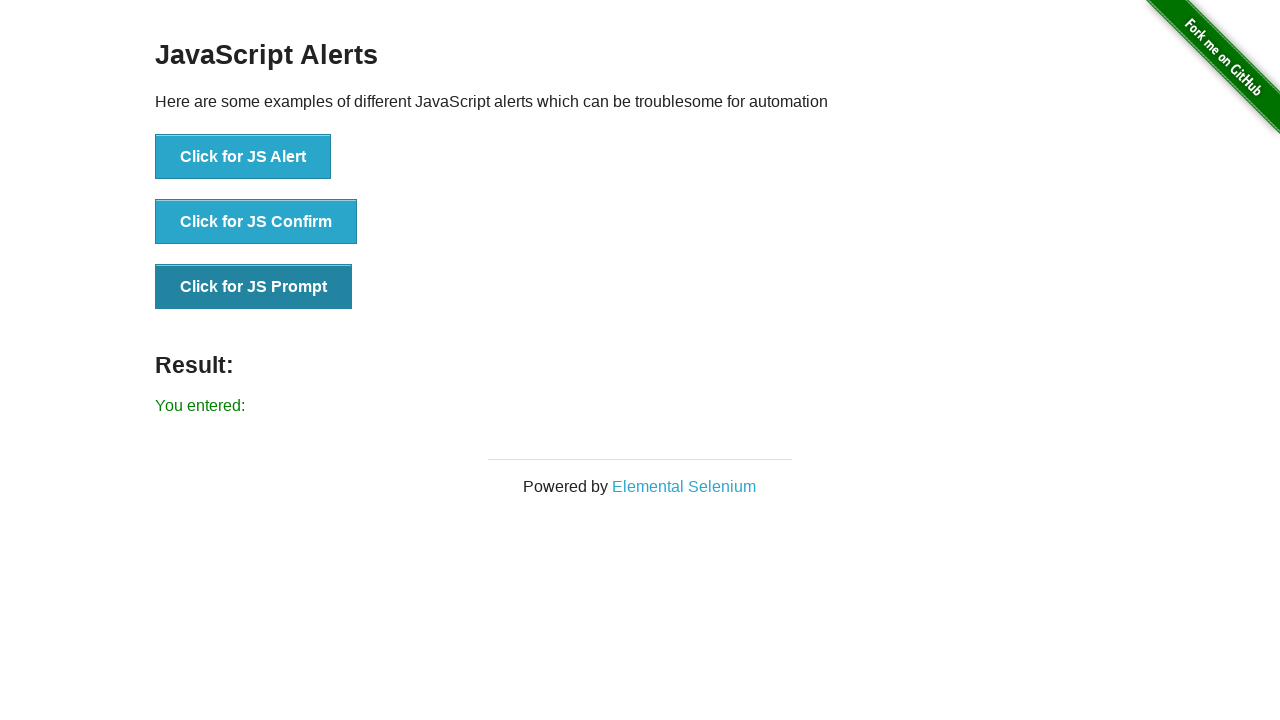